Tests accepting a JavaScript alert by clicking a button that triggers an alert, accepting it, and verifying the result message

Starting URL: https://automationfc.github.io/basic-form/index.html

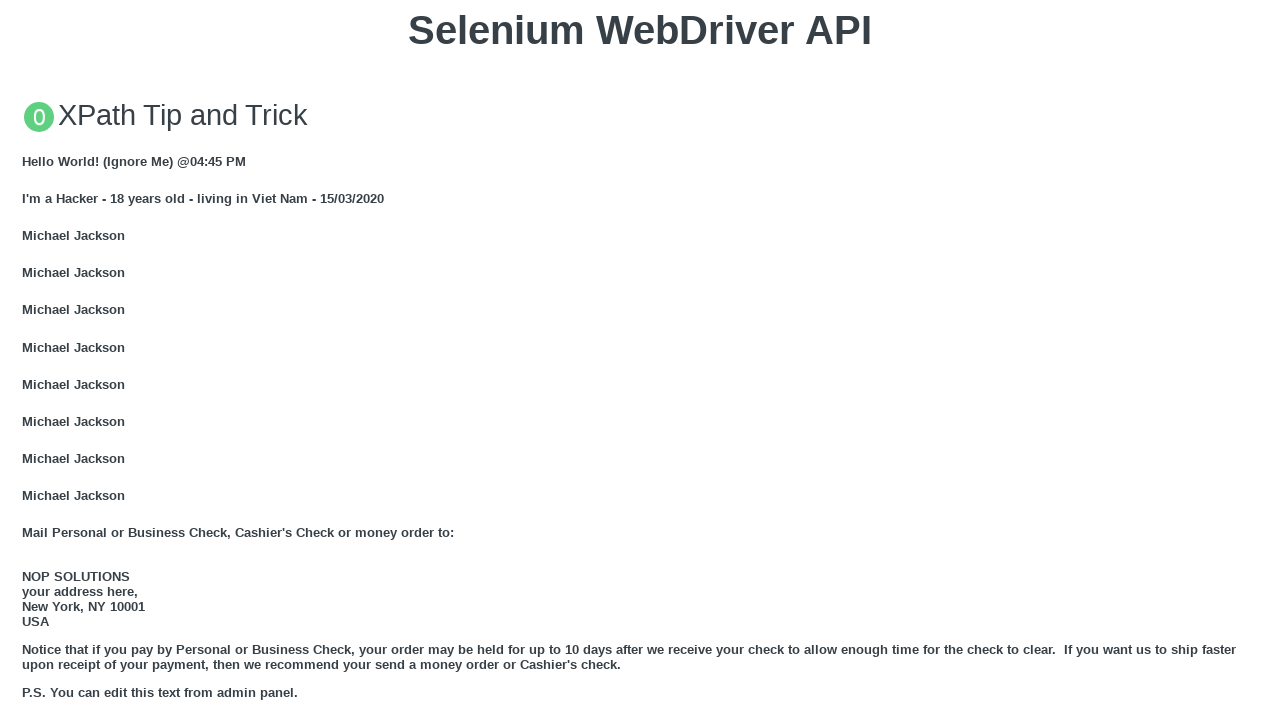

Clicked button to trigger JavaScript alert at (640, 360) on xpath=//button[text()='Click for JS Alert']
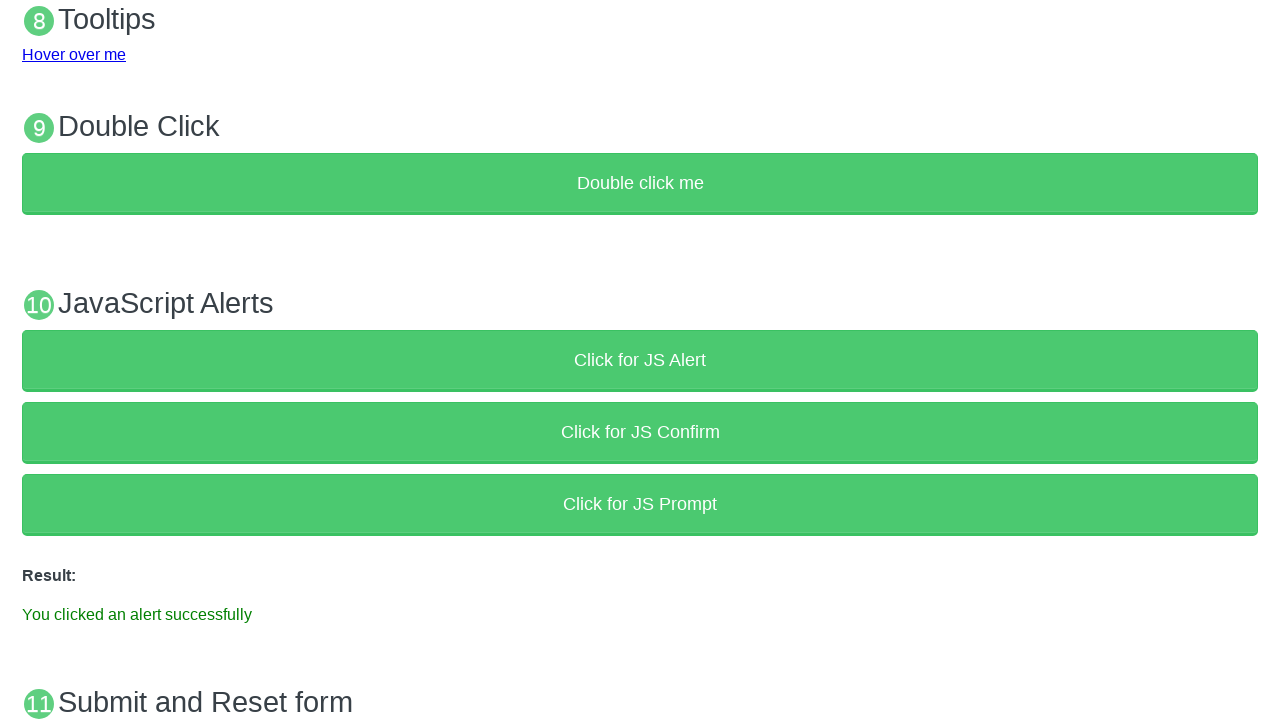

Set up dialog handler to accept alert
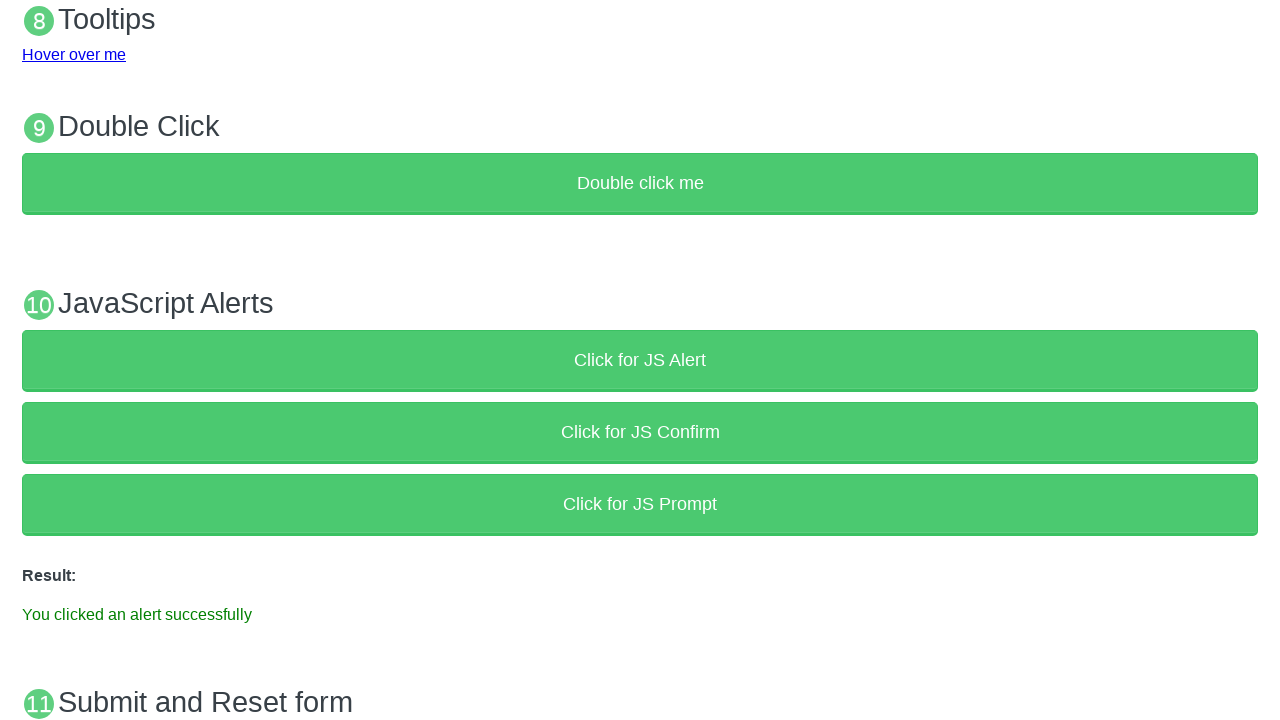

Waited for result message to appear
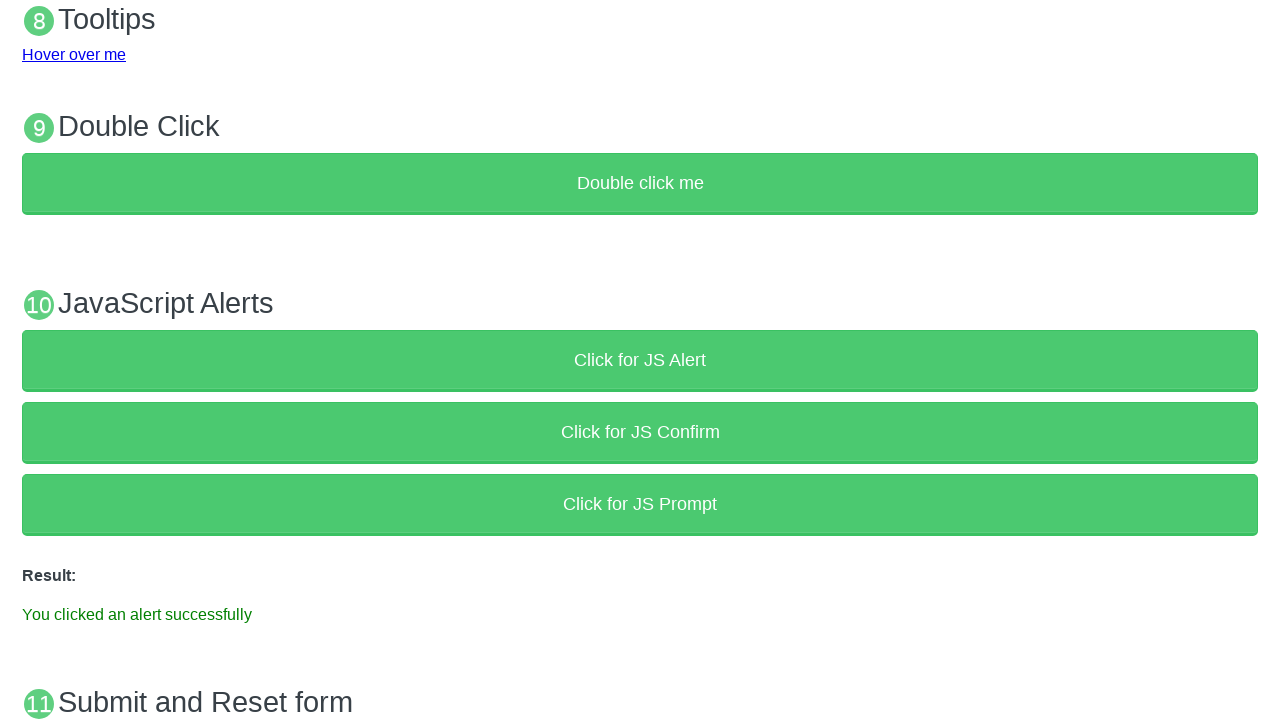

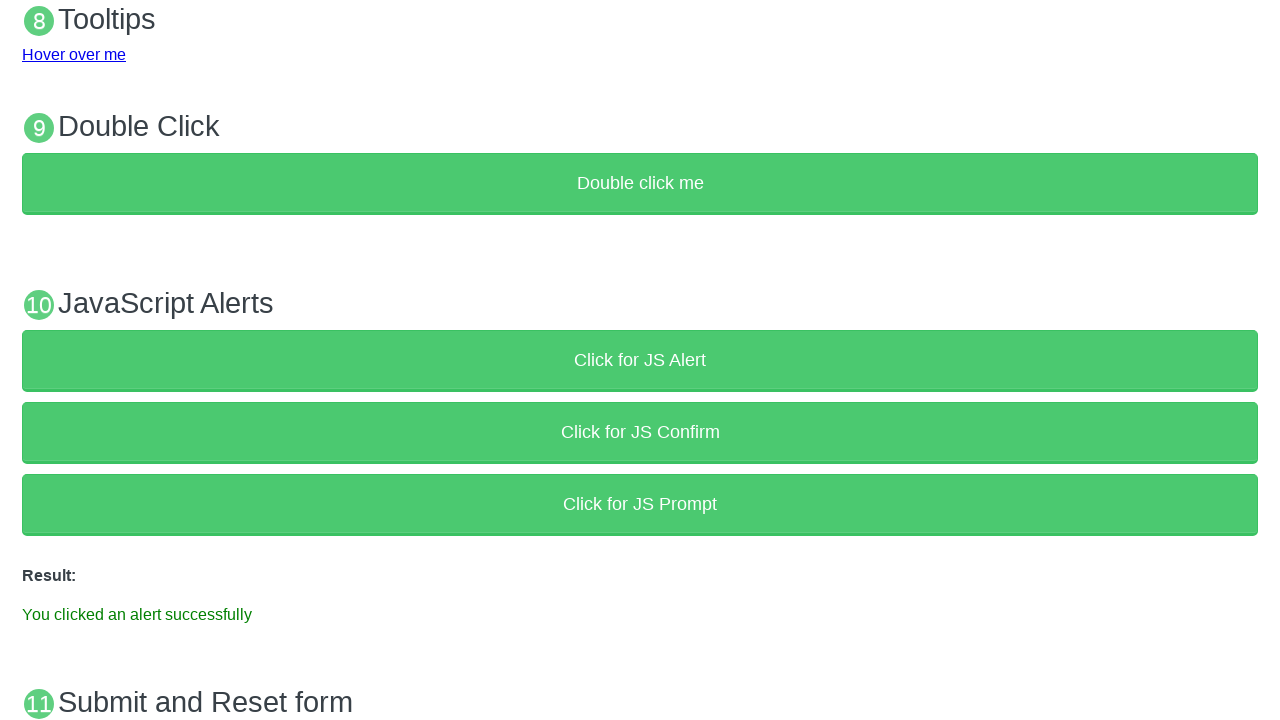